Tests page scrolling functionality on Weibo mobile site by scrolling to the bottom of the page twice and displaying an alert dialog

Starting URL: https://m.weibo.com

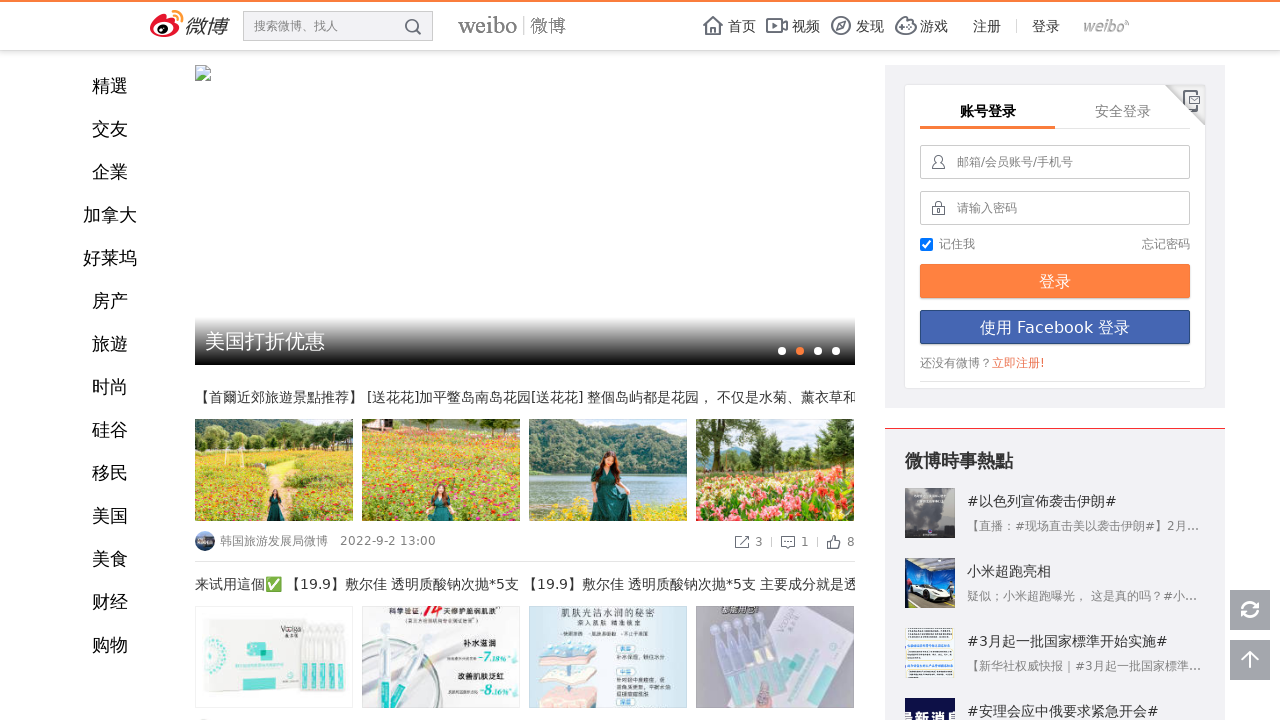

Waited for page to reach networkidle load state
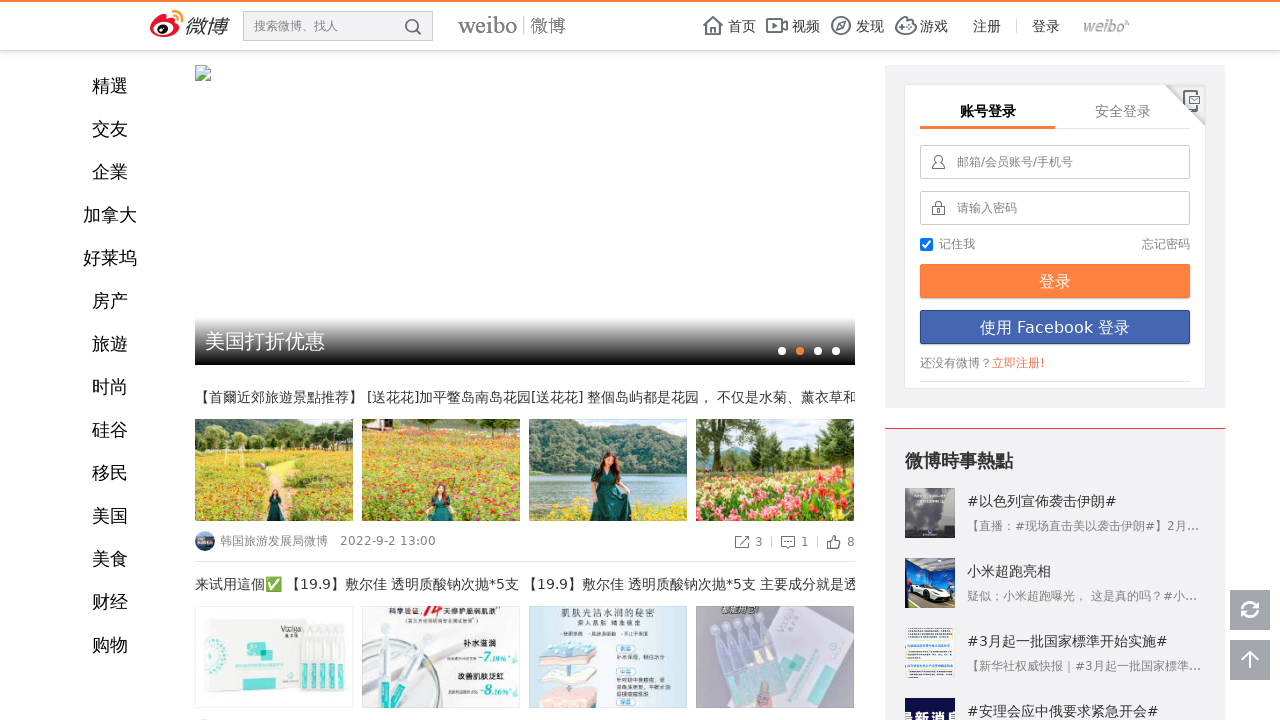

Scrolled to bottom of page (first scroll)
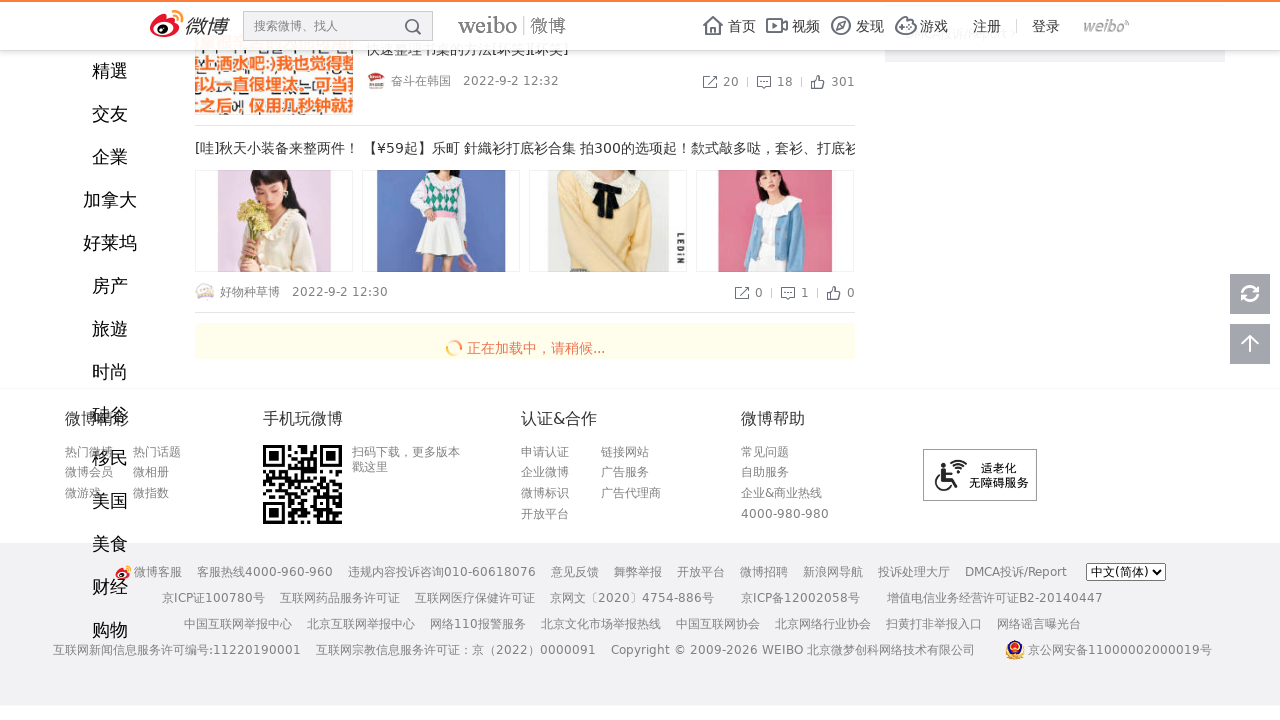

Waited 2 seconds for content to load after first scroll
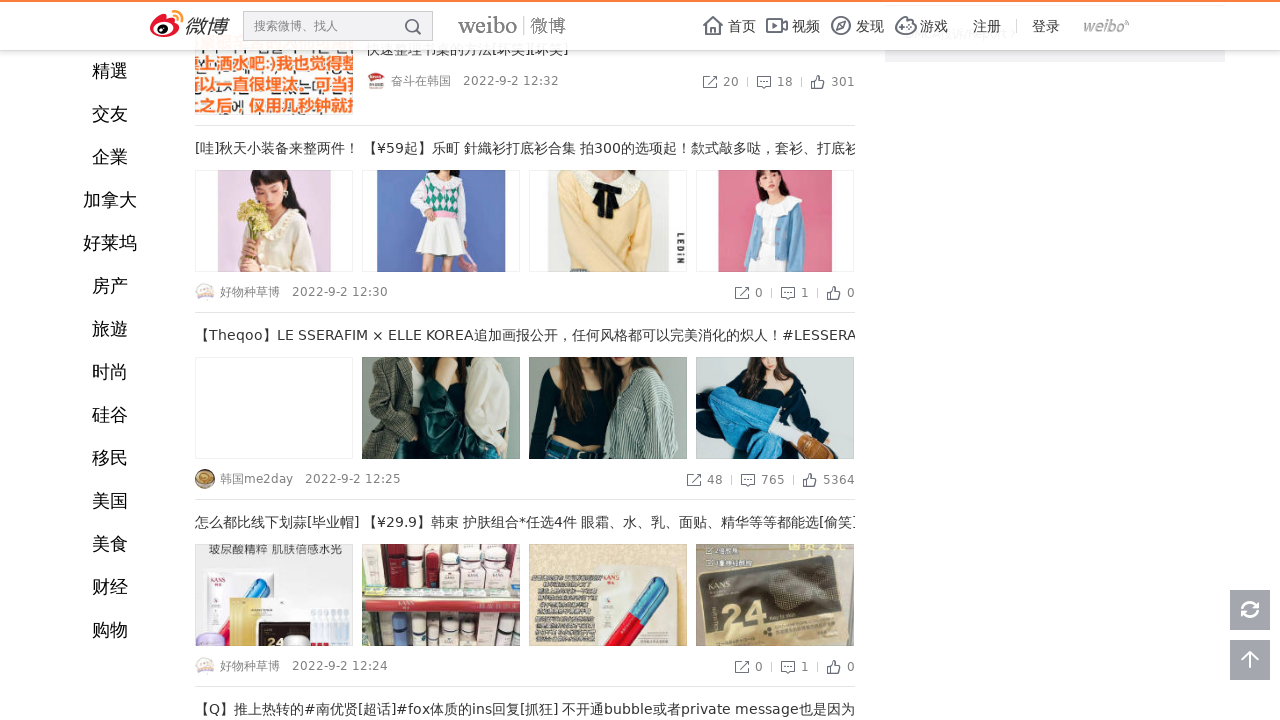

Scrolled to bottom of page (second scroll)
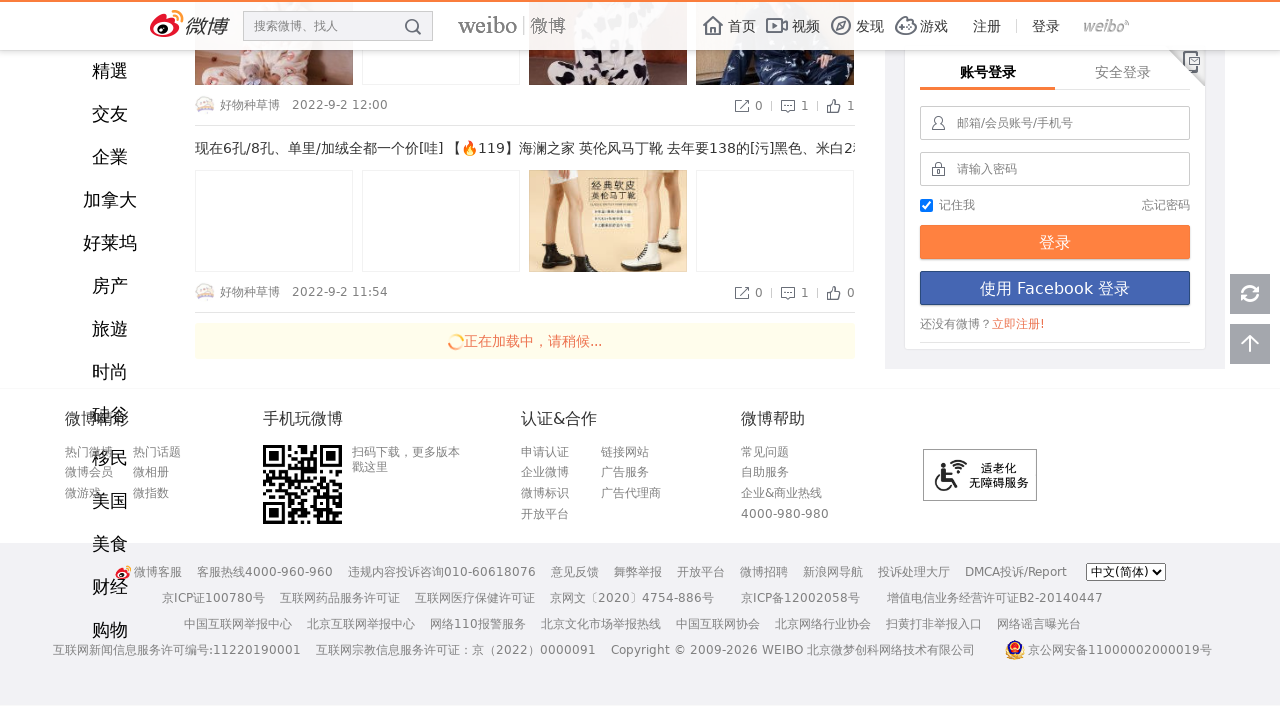

Displayed alert dialog with message 'NICE'
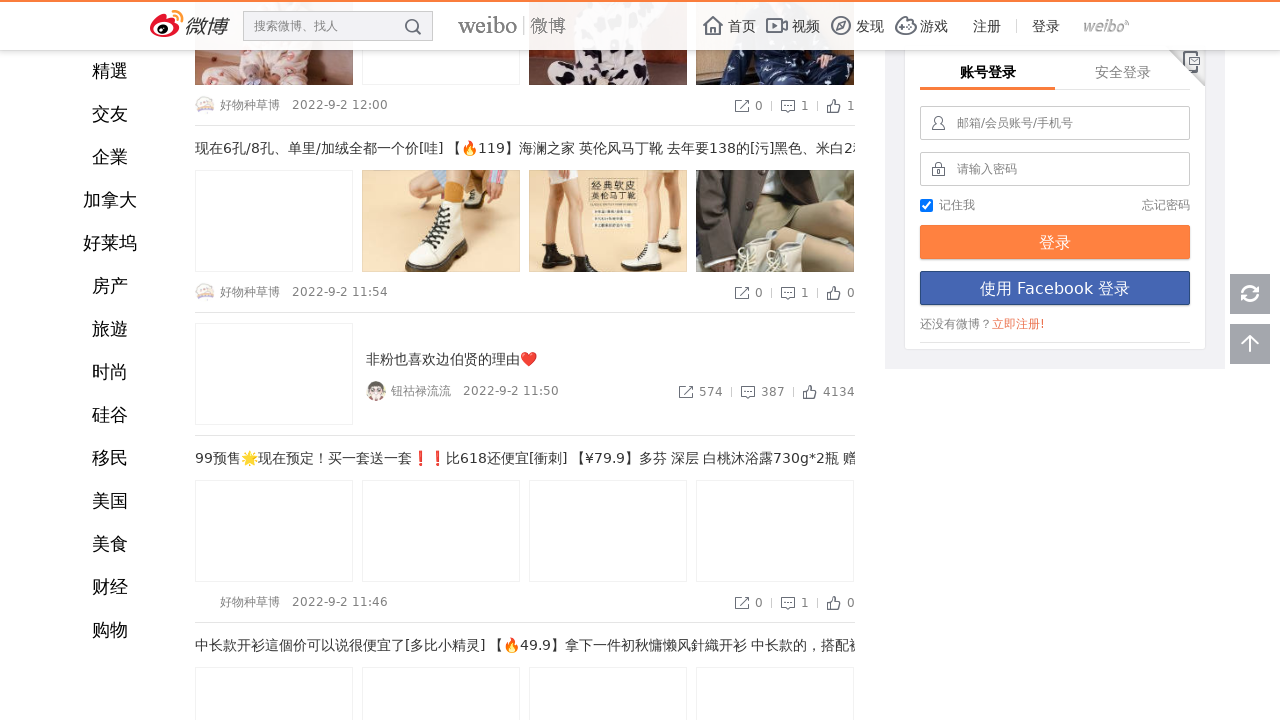

Set up alert dialog handler to accept dialogs
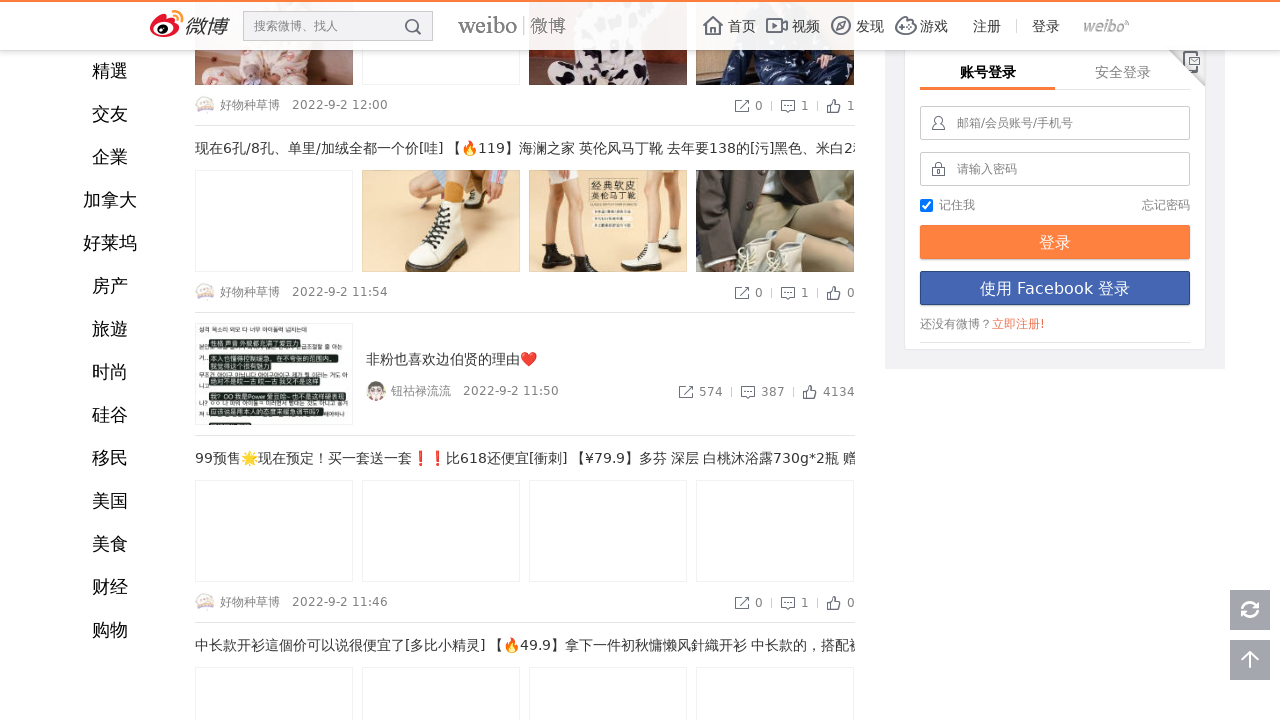

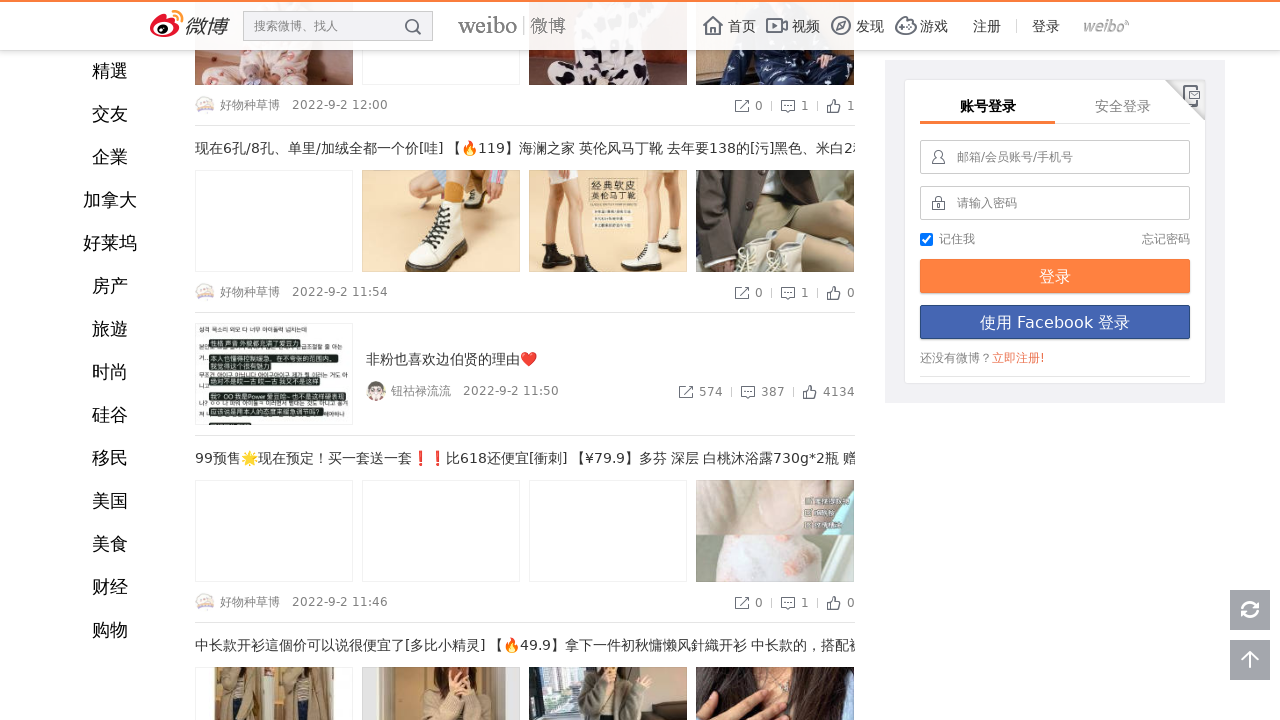